Navigates to the Selenium website and scrolls down the page by 1000 pixels

Starting URL: https://www.selenium.dev/

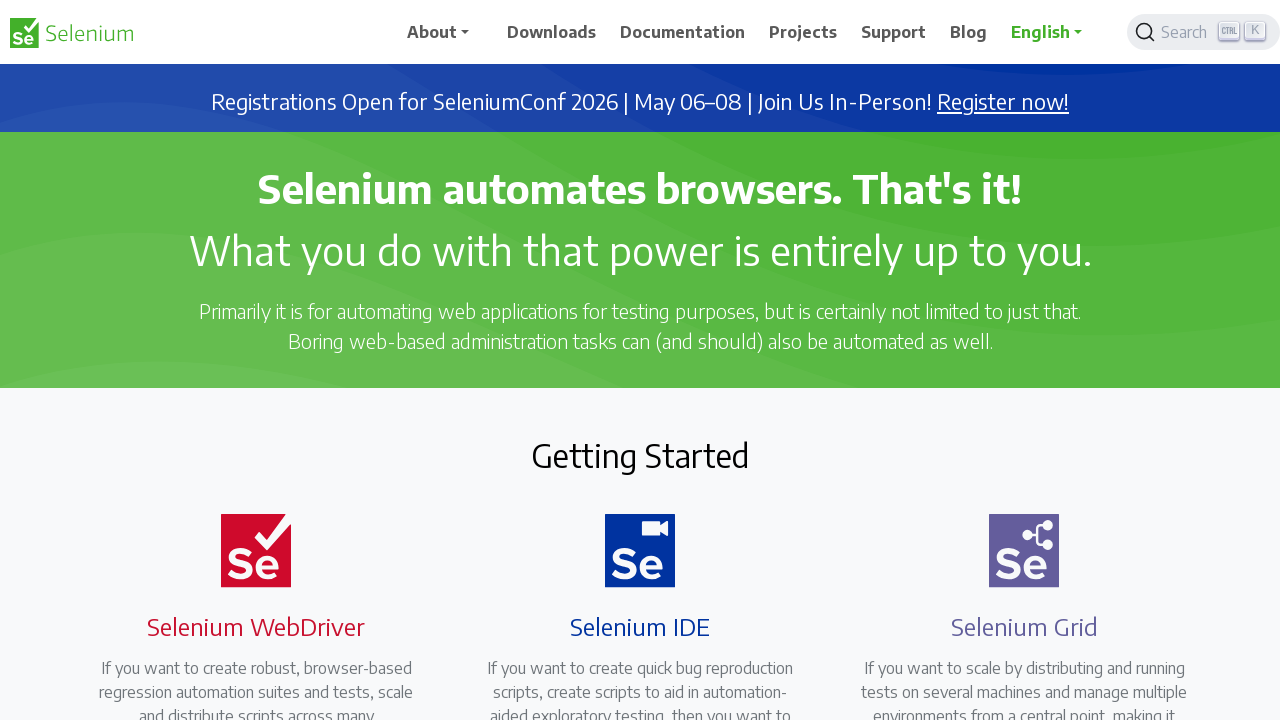

Navigated to Selenium website
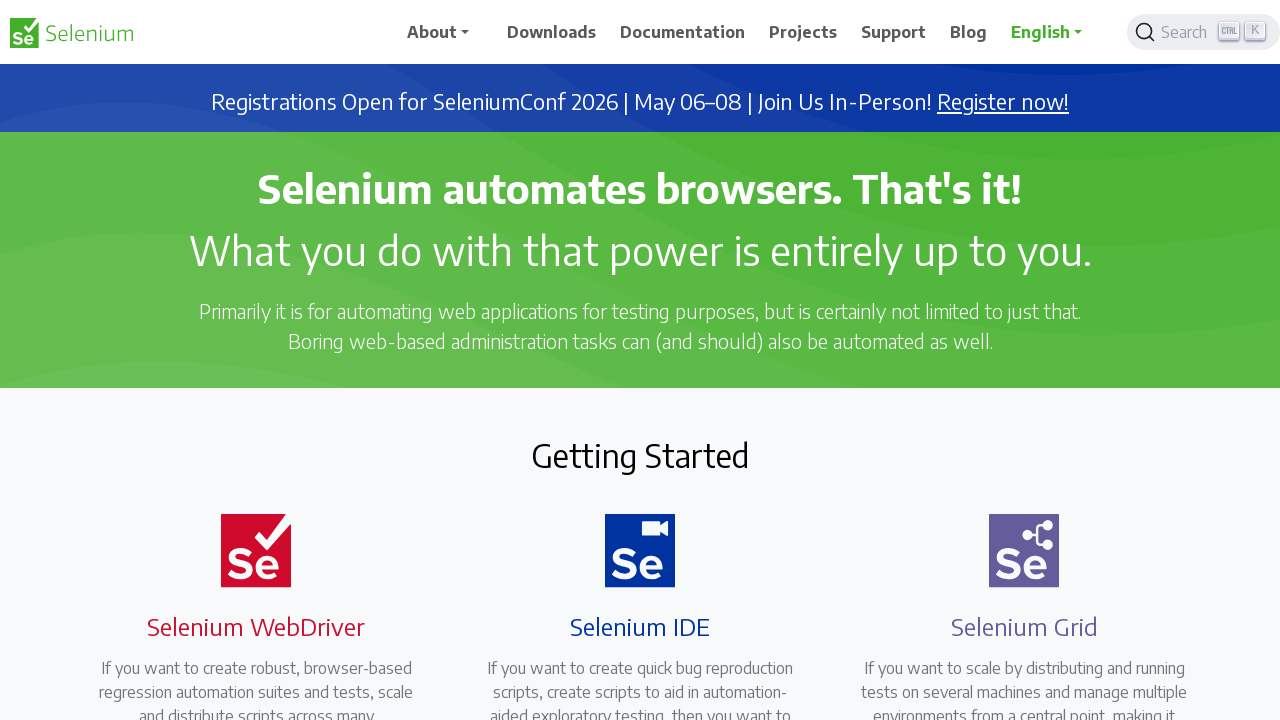

Scrolled down the page by 1000 pixels
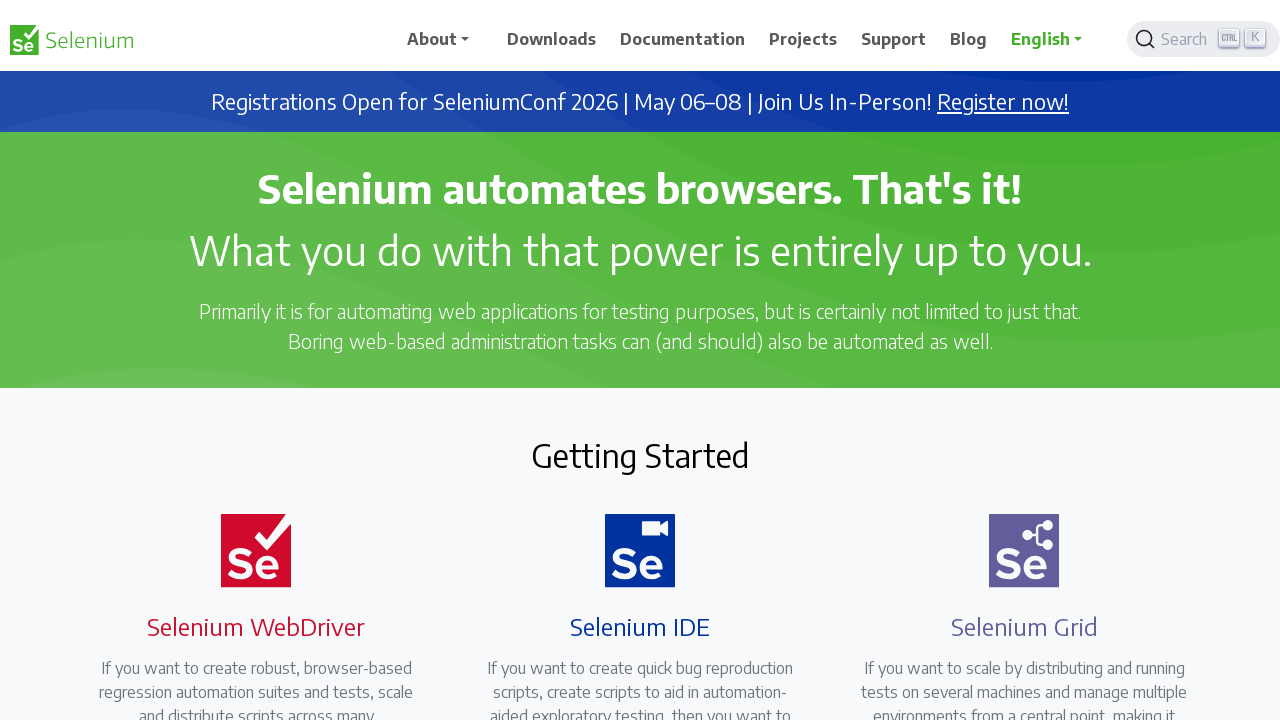

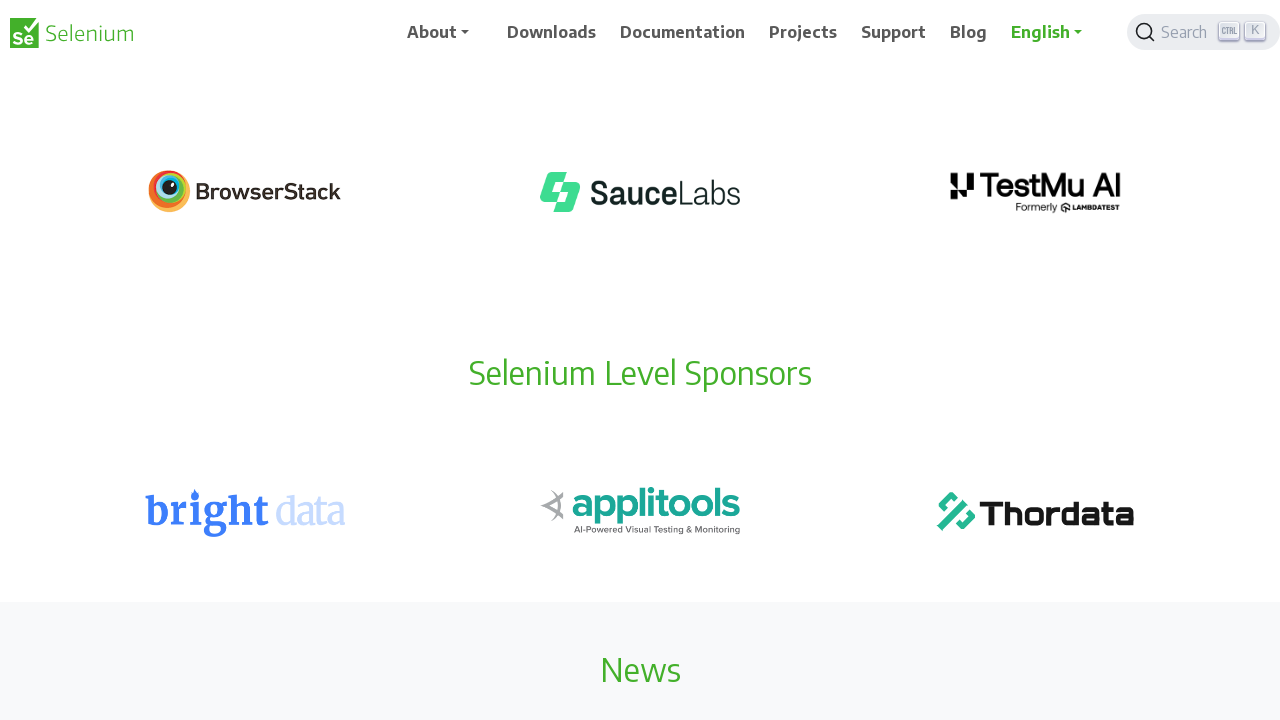